Tests clicking checkbox elements on an automation practice page, skipping the first checkbox and clicking the rest

Starting URL: https://www.rahulshettyacademy.com/AutomationPractice/

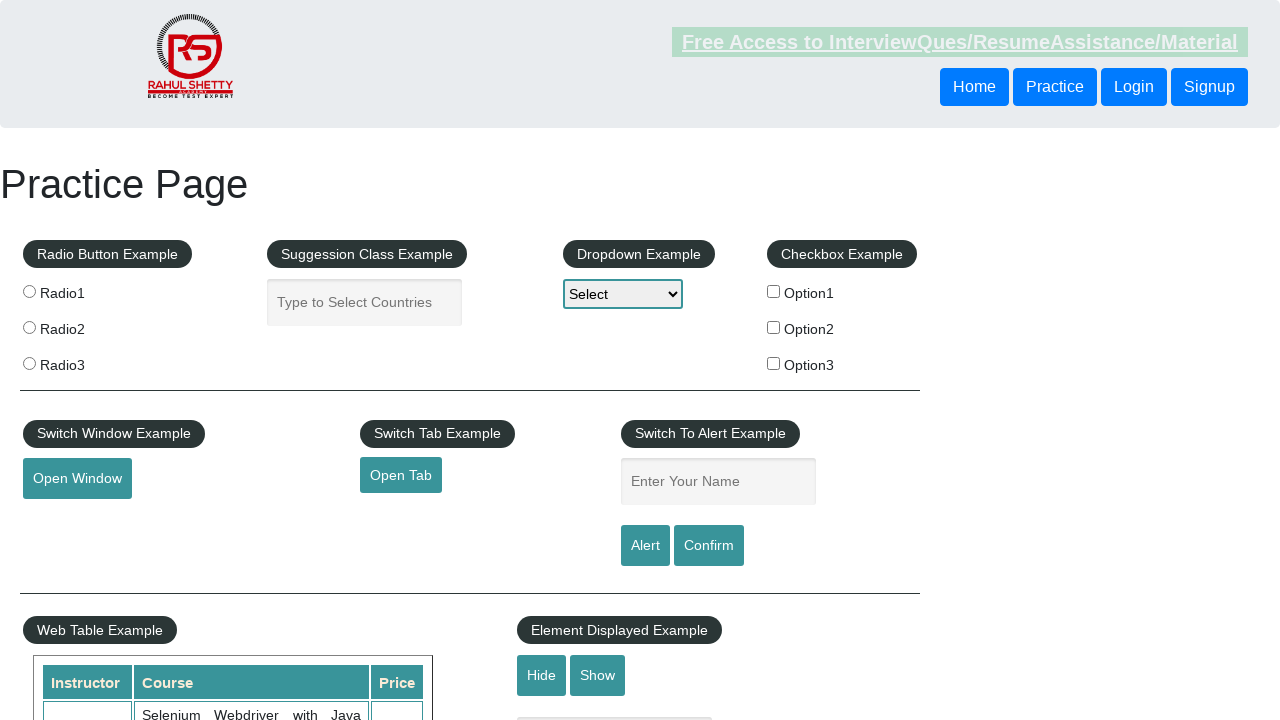

Waited for checkboxes to load
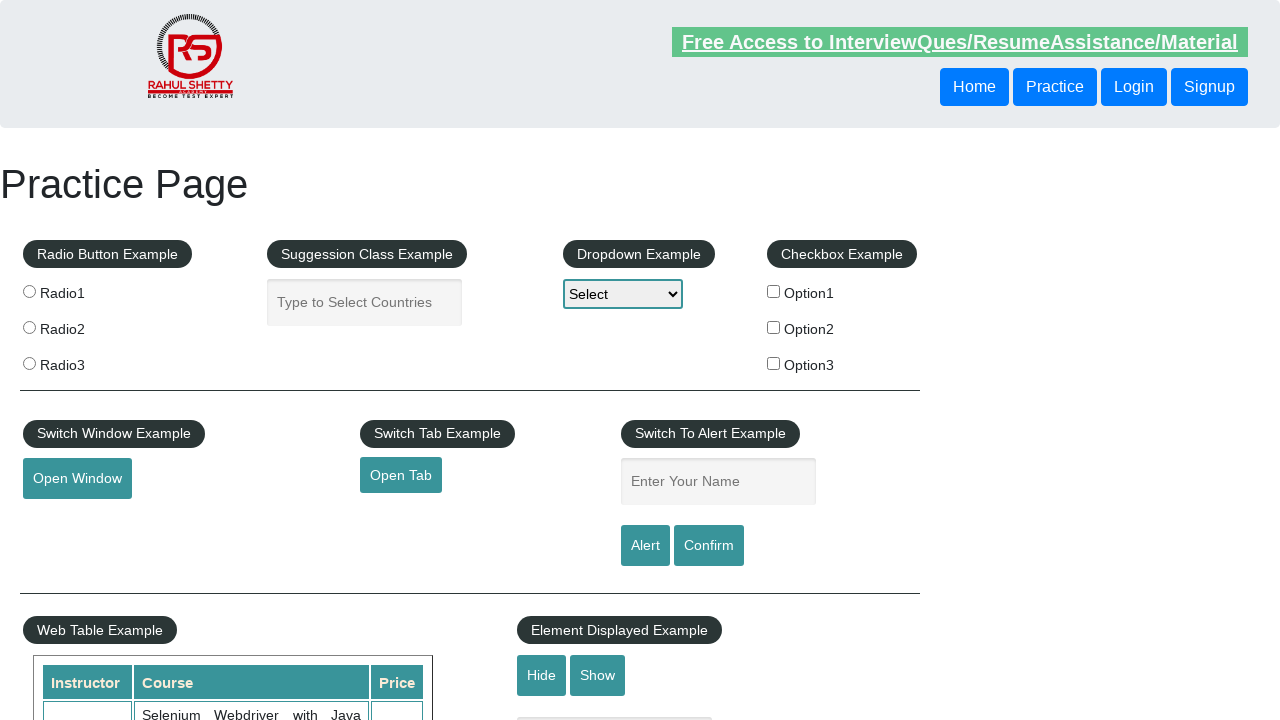

Located all checkbox elements
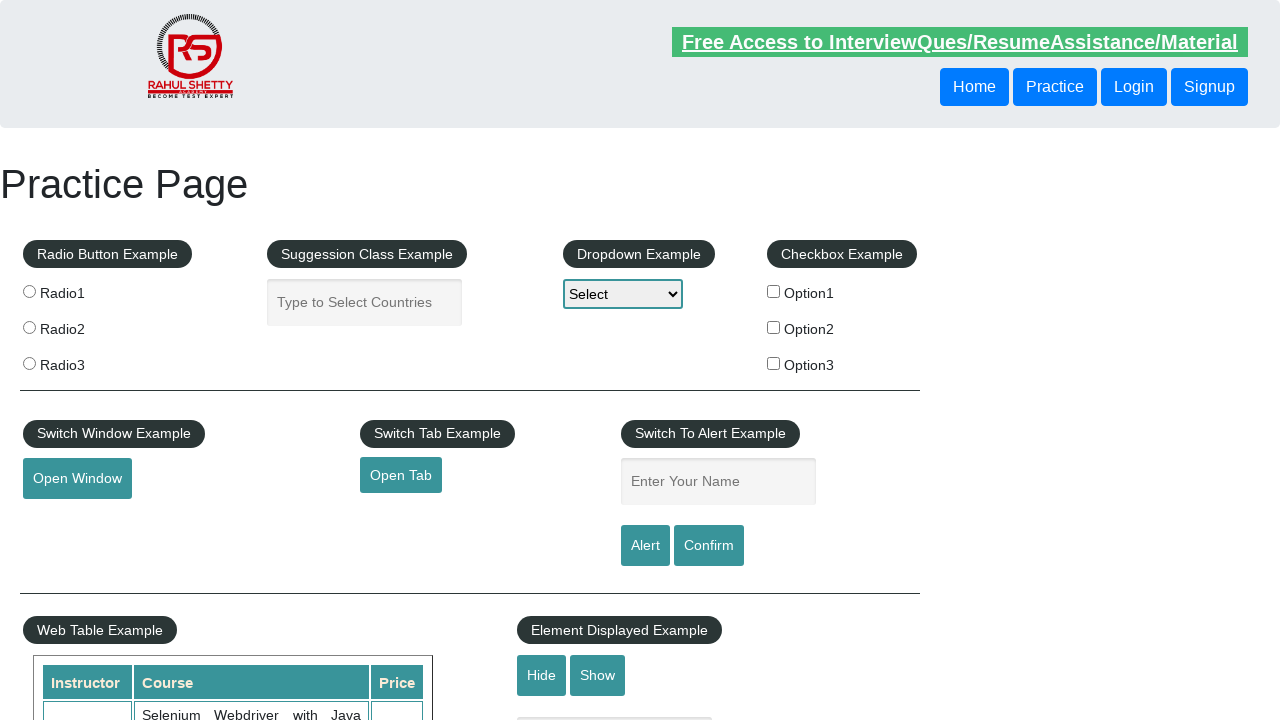

Found 0 checkboxes total
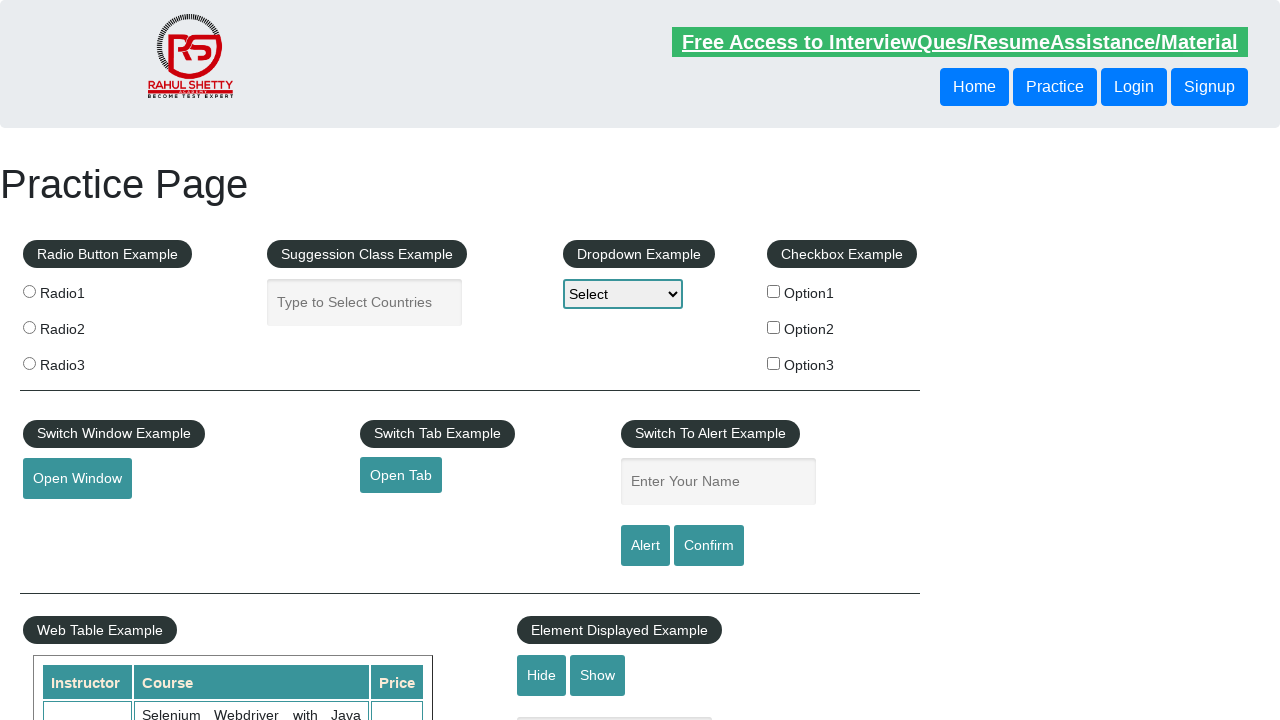

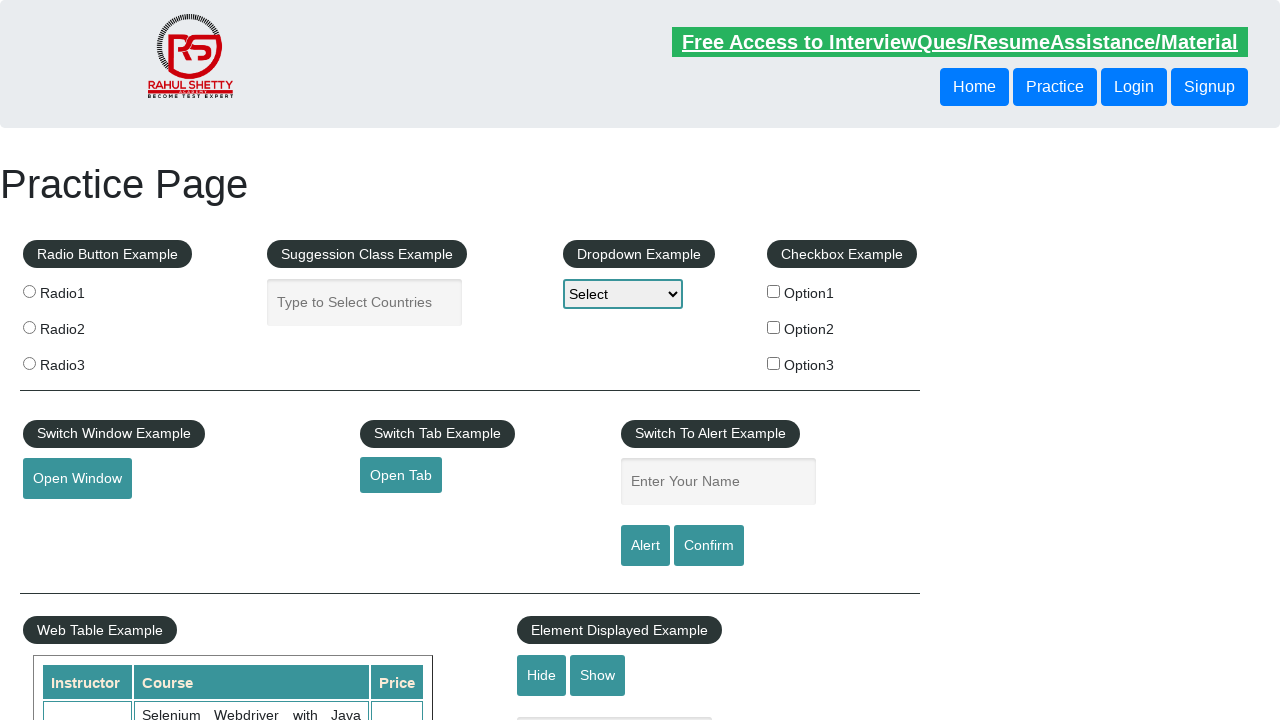